Navigates to a YouTube video page and scrolls down the page by 3000 pixels

Starting URL: https://www.youtube.com/watch?v=es4x5R-rV9s

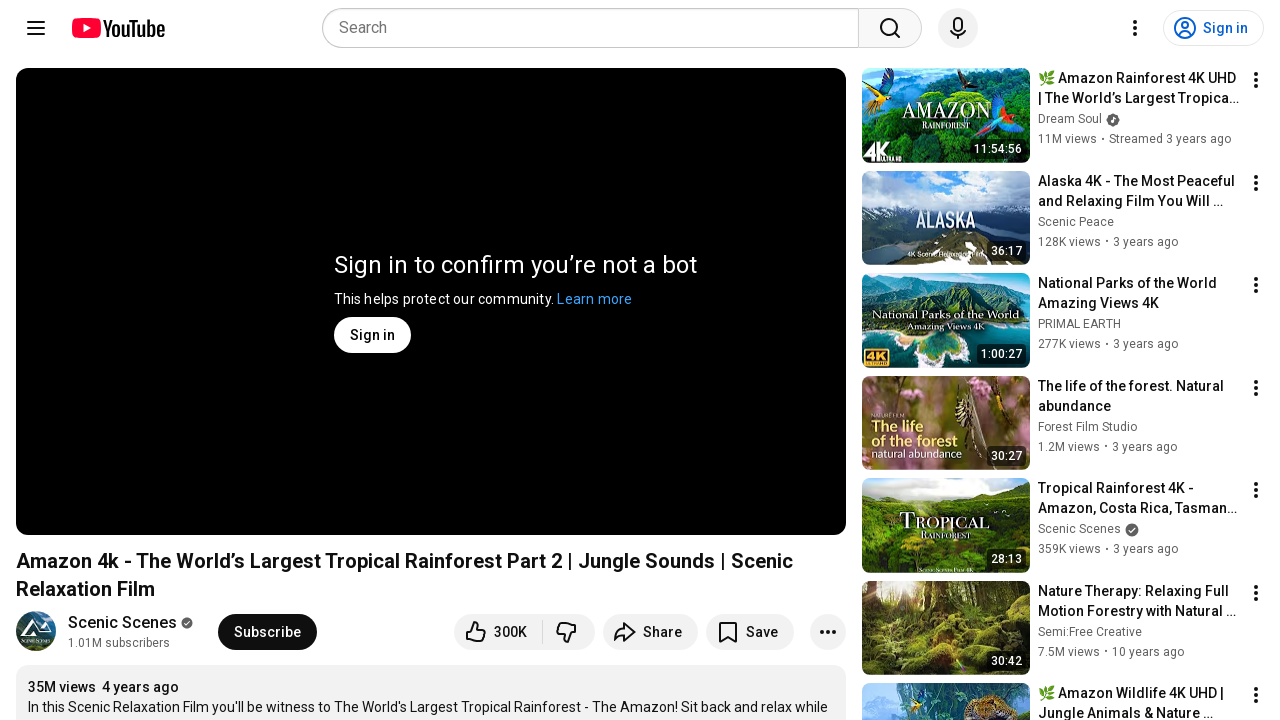

Waited 10 seconds for YouTube video page to load
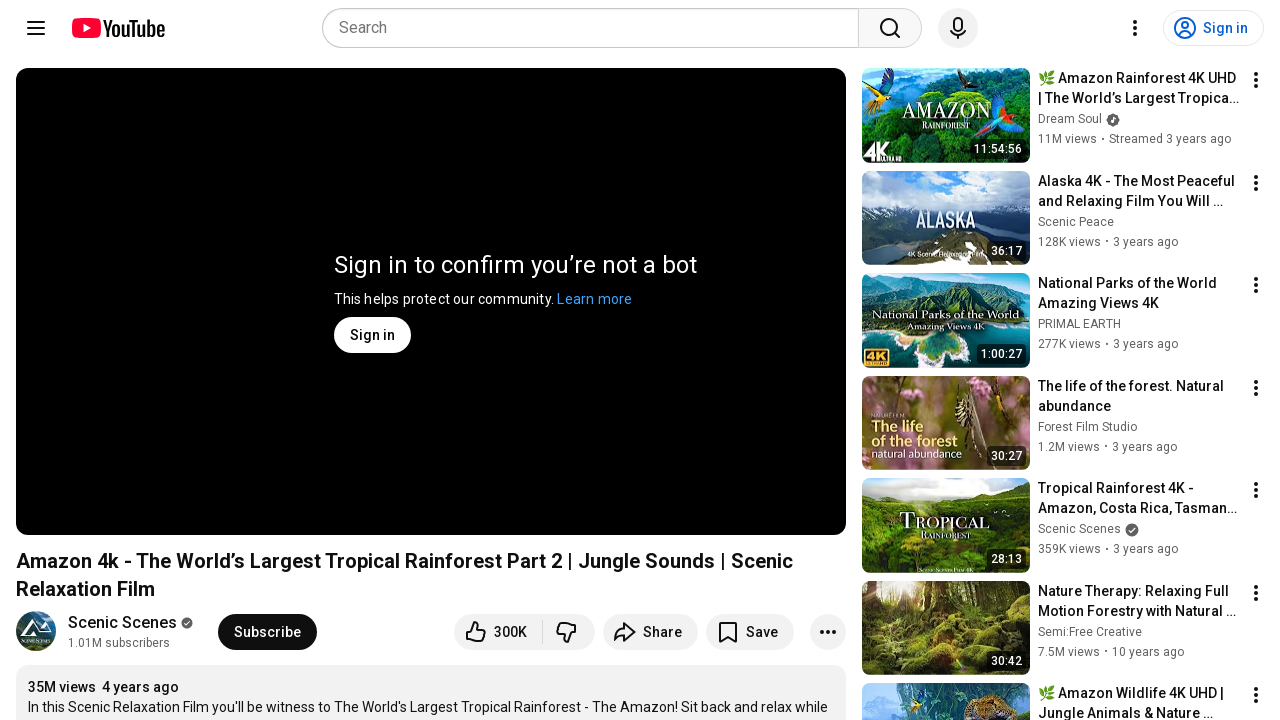

Scrolled down the page by 3000 pixels
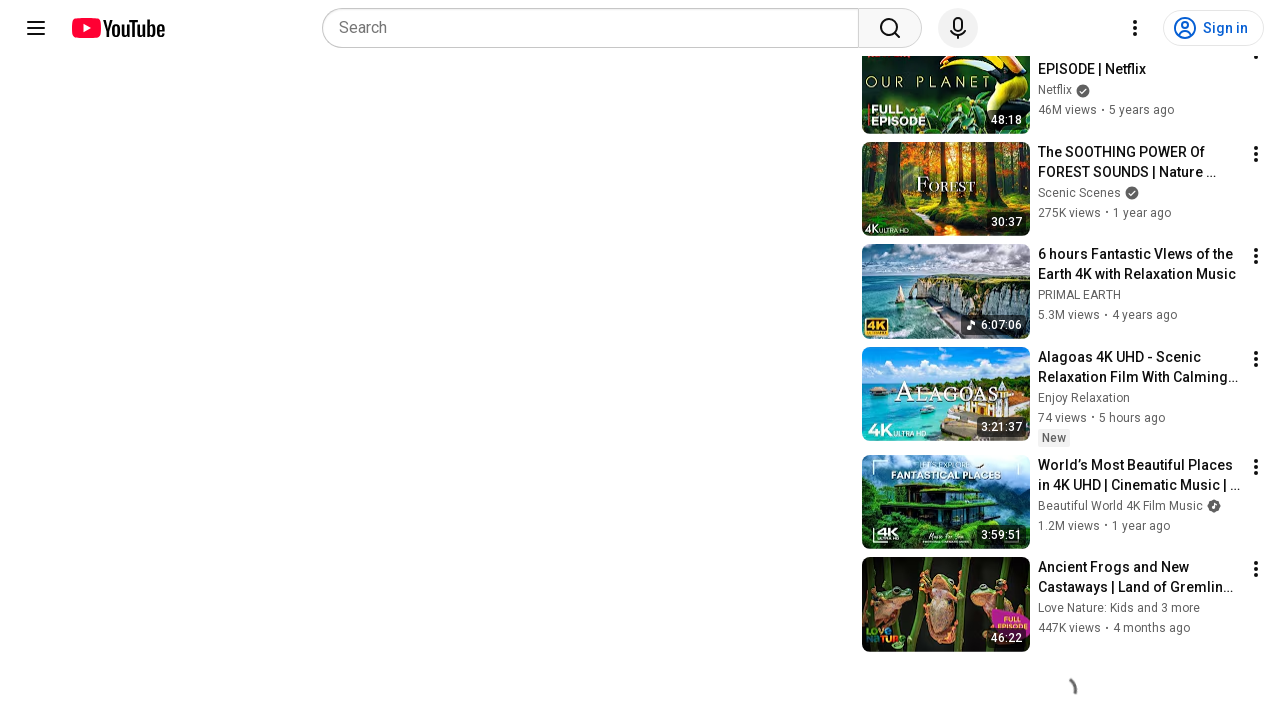

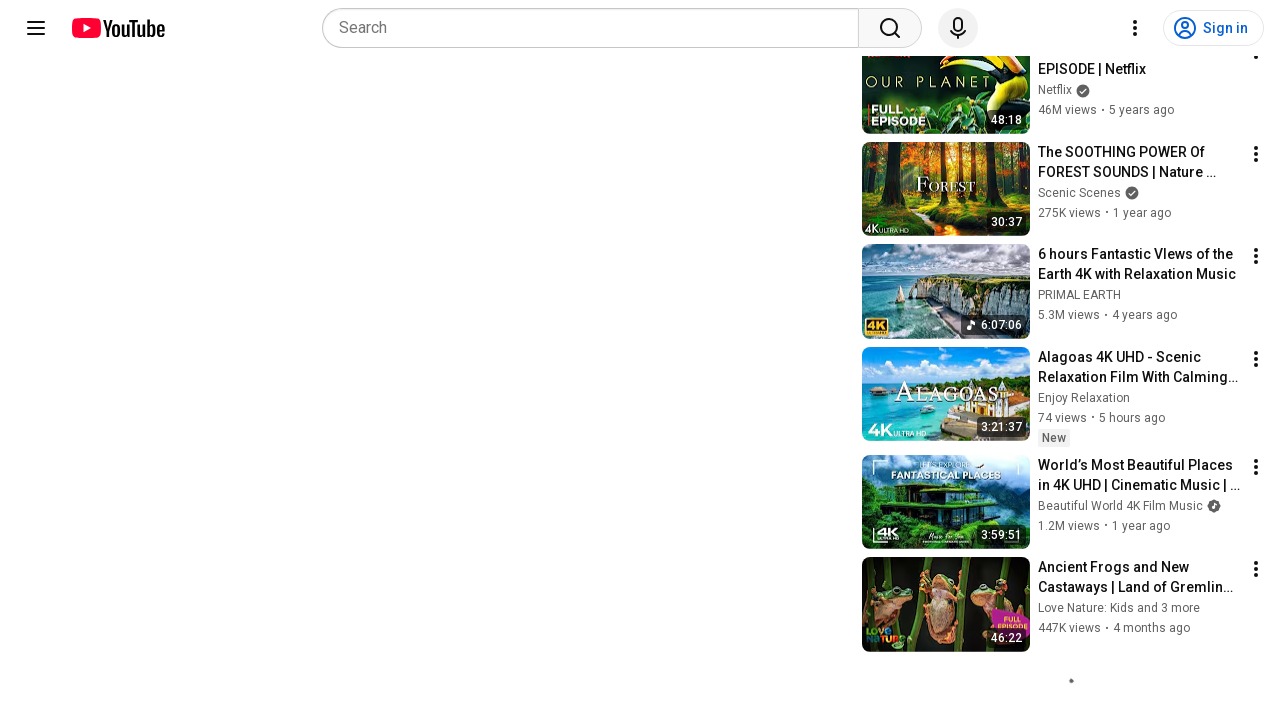